Fills out a practice registration form with personal information including name, email, gender, mobile number, date of birth, address, hobbies, state/city, and subjects, then submits and verifies the confirmation modal displays the correct submitted values.

Starting URL: https://demoqa.com/automation-practice-form

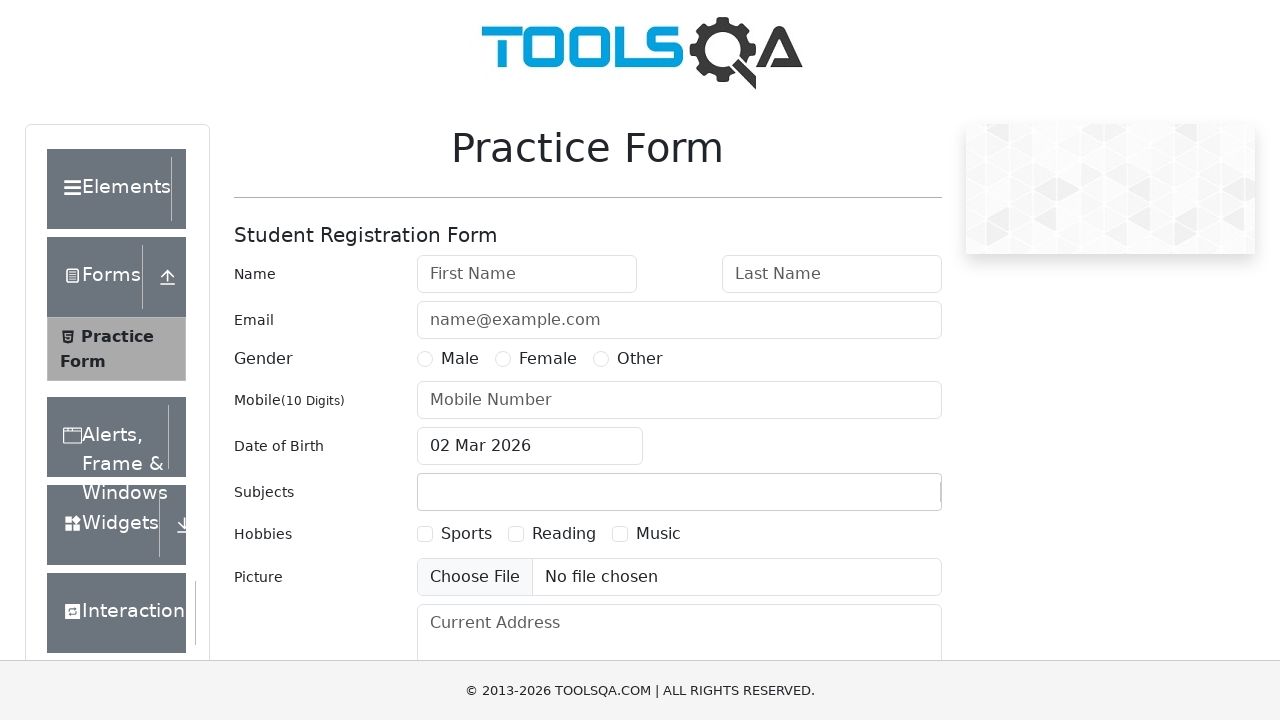

Filled first name field with 'Ekaterina' on input#firstName
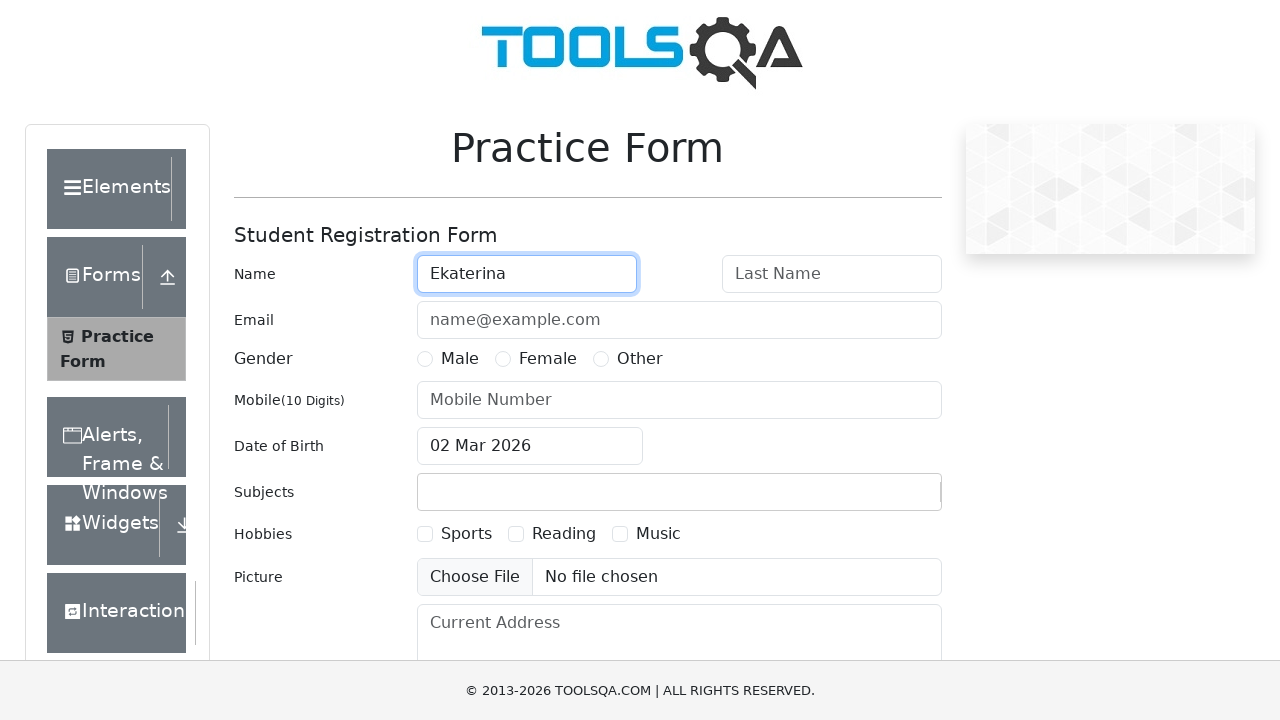

Filled last name field with 'Klimova' on input#lastName
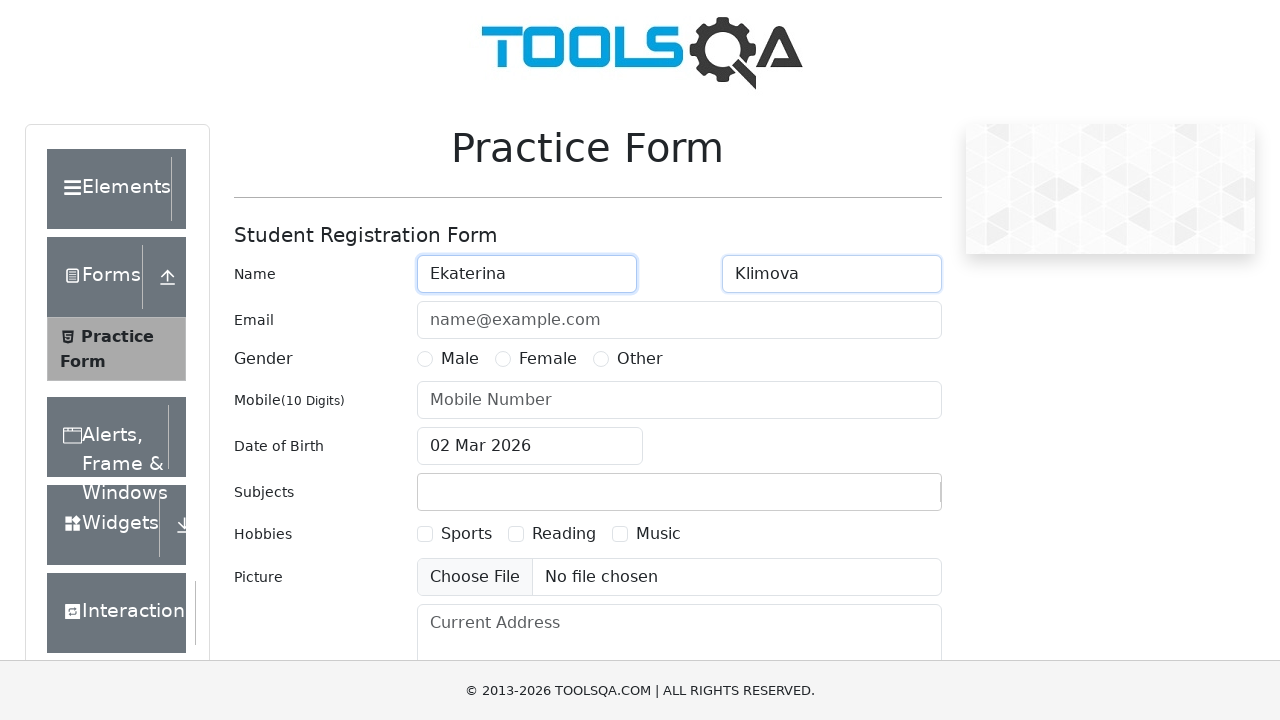

Filled email field with 'test@test.by' on input#userEmail
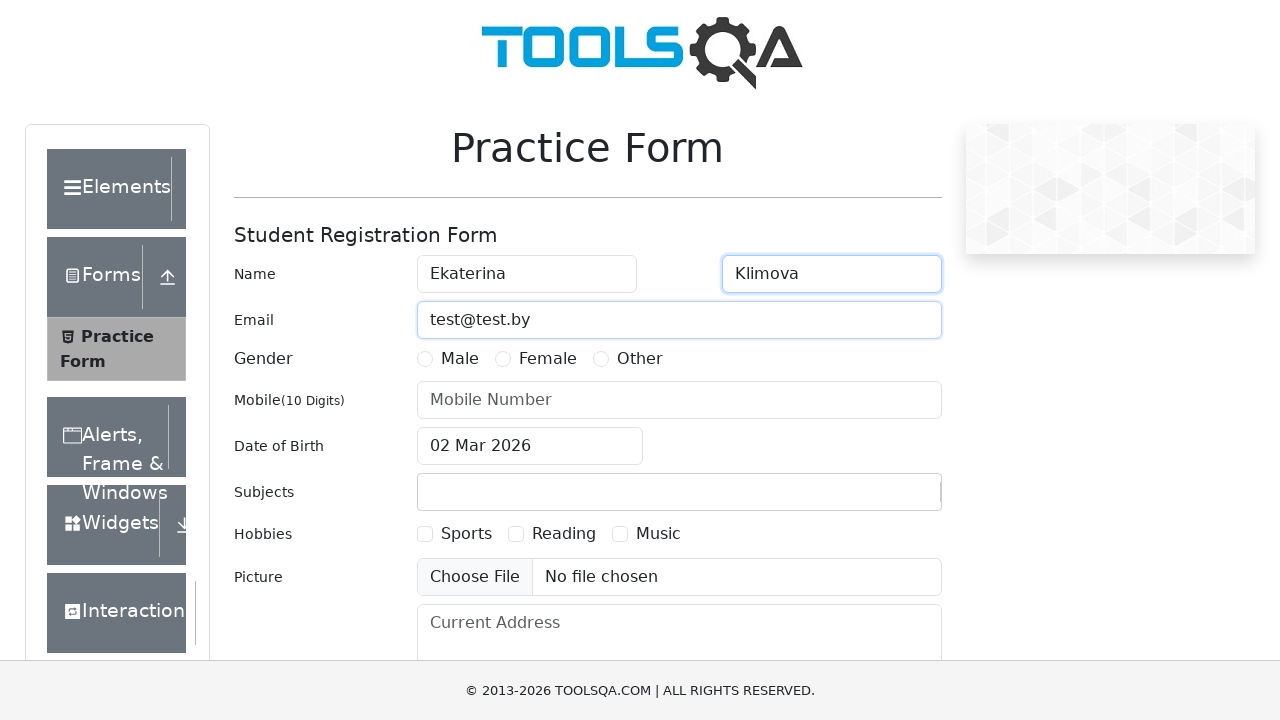

Selected Female gender option at (548, 359) on label[for='gender-radio-2']
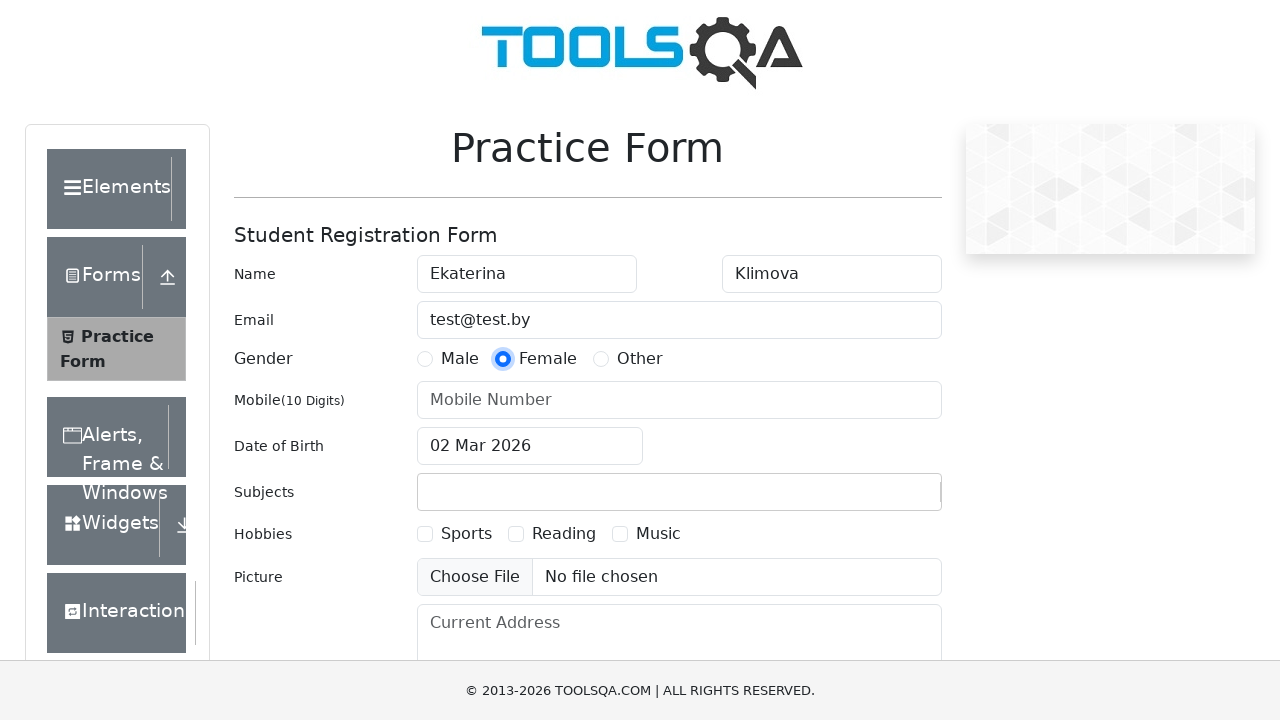

Filled mobile number field with '3753312345' on input#userNumber
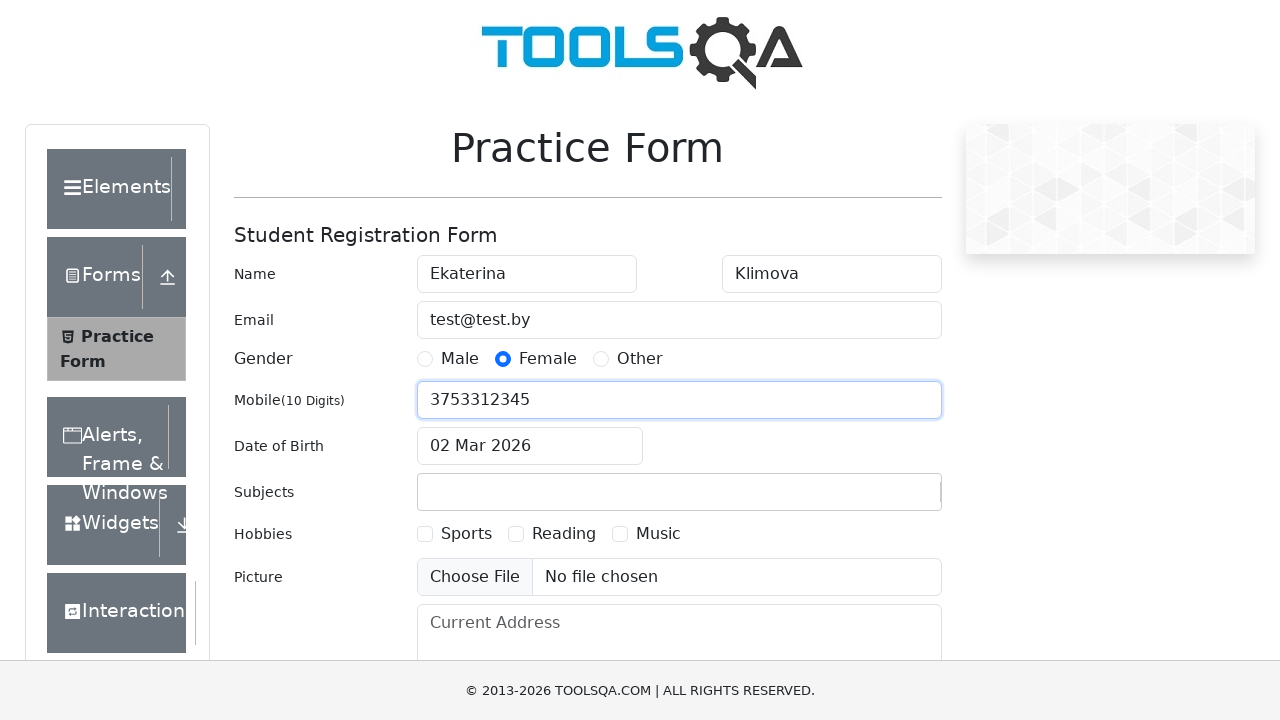

Clicked date of birth input field at (530, 446) on input#dateOfBirthInput
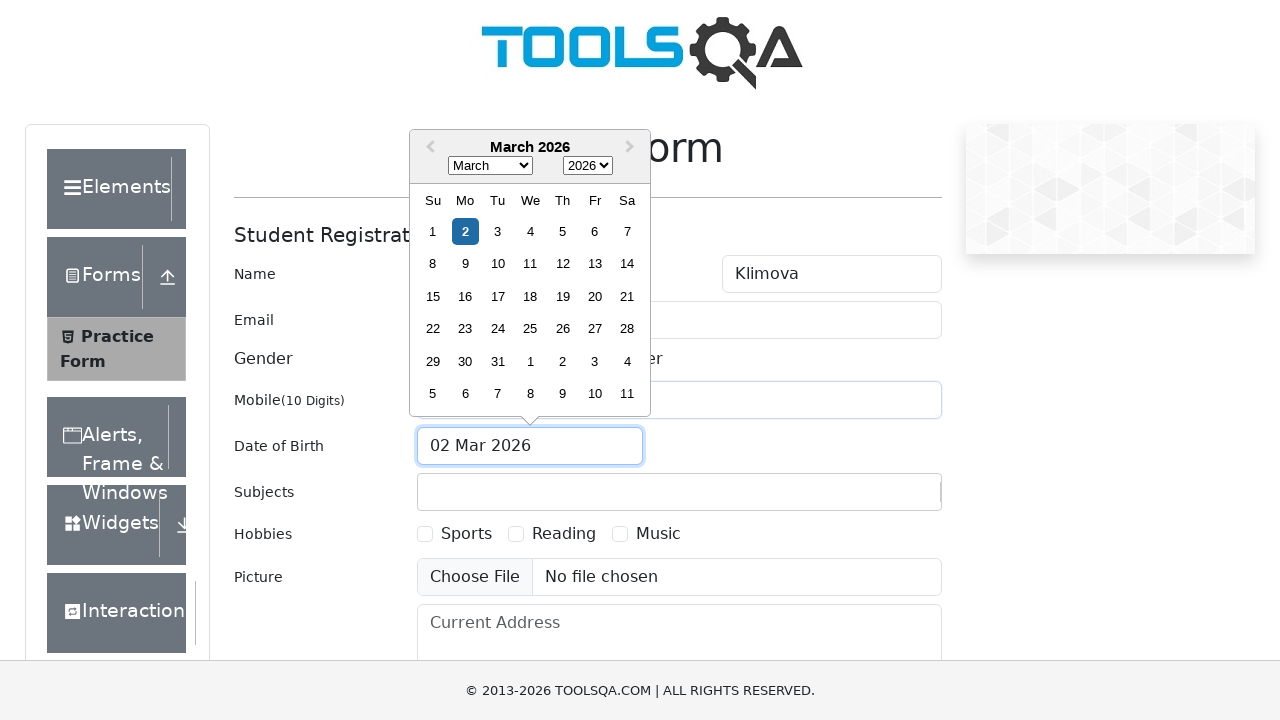

Selected all text in date field
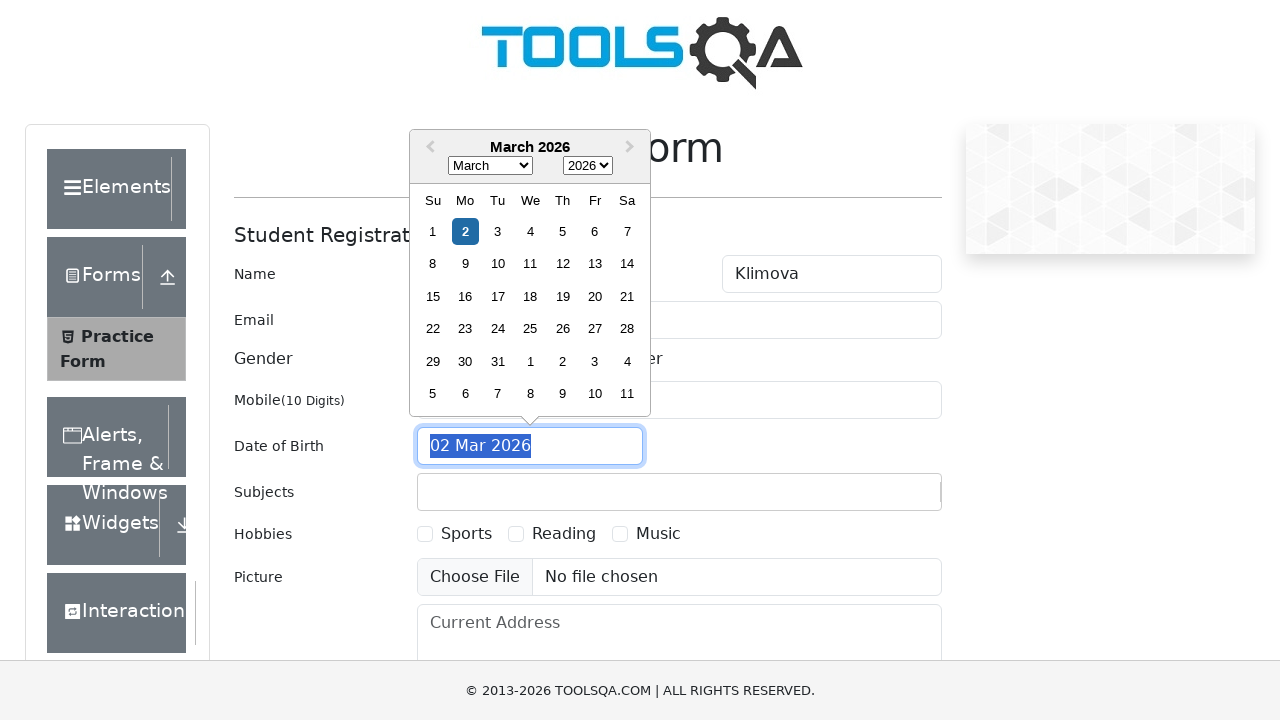

Typed date of birth '09 Jul 2034'
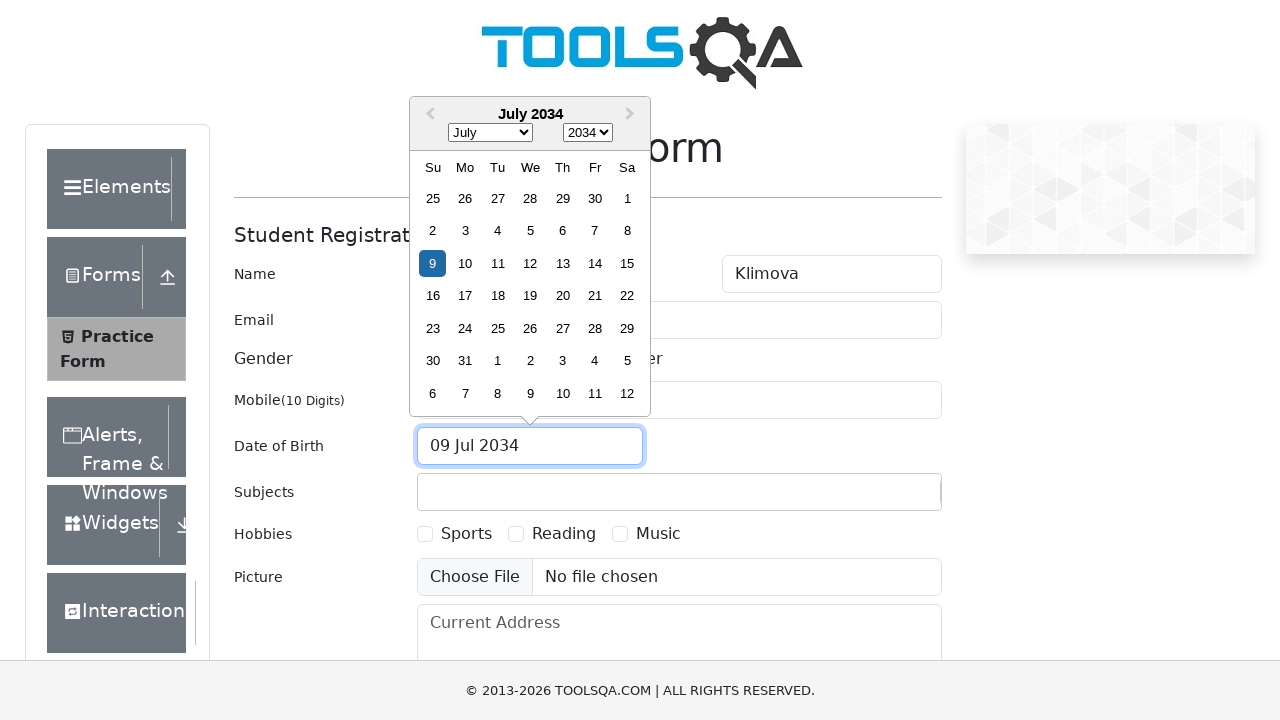

Pressed Escape to close date picker
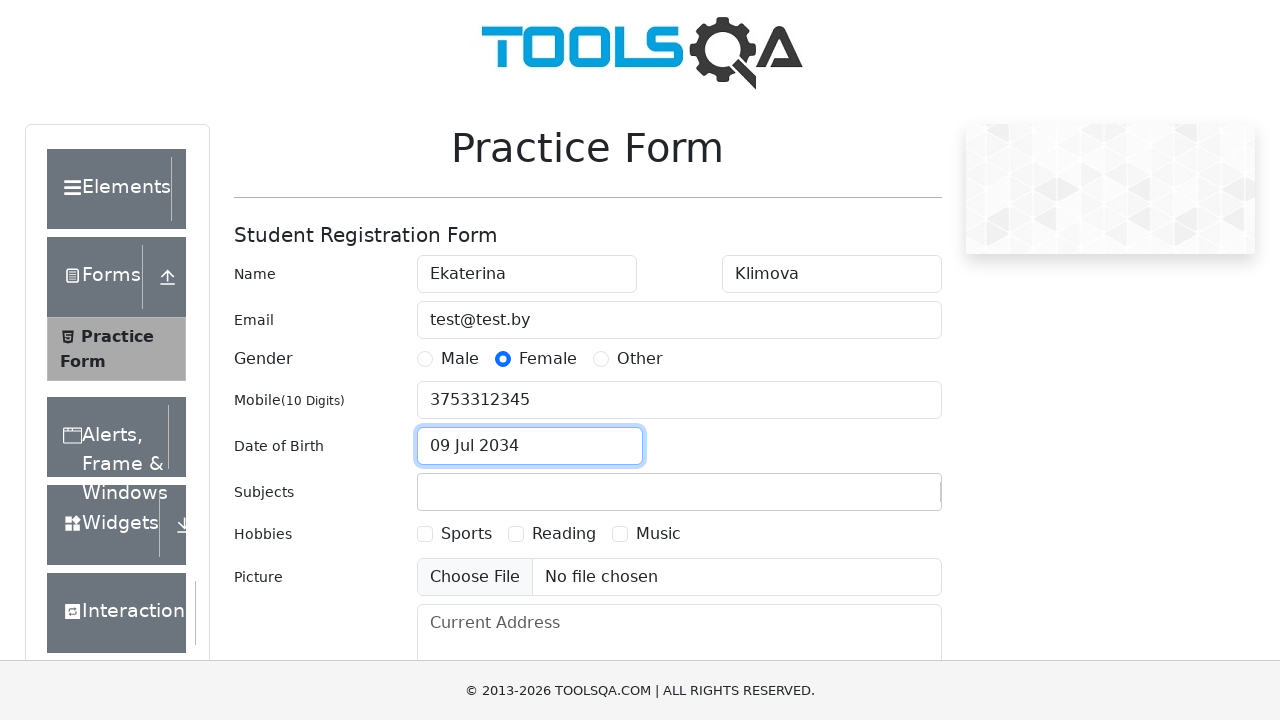

Filled current address field with 'str Molodezhnaya' on #currentAddress
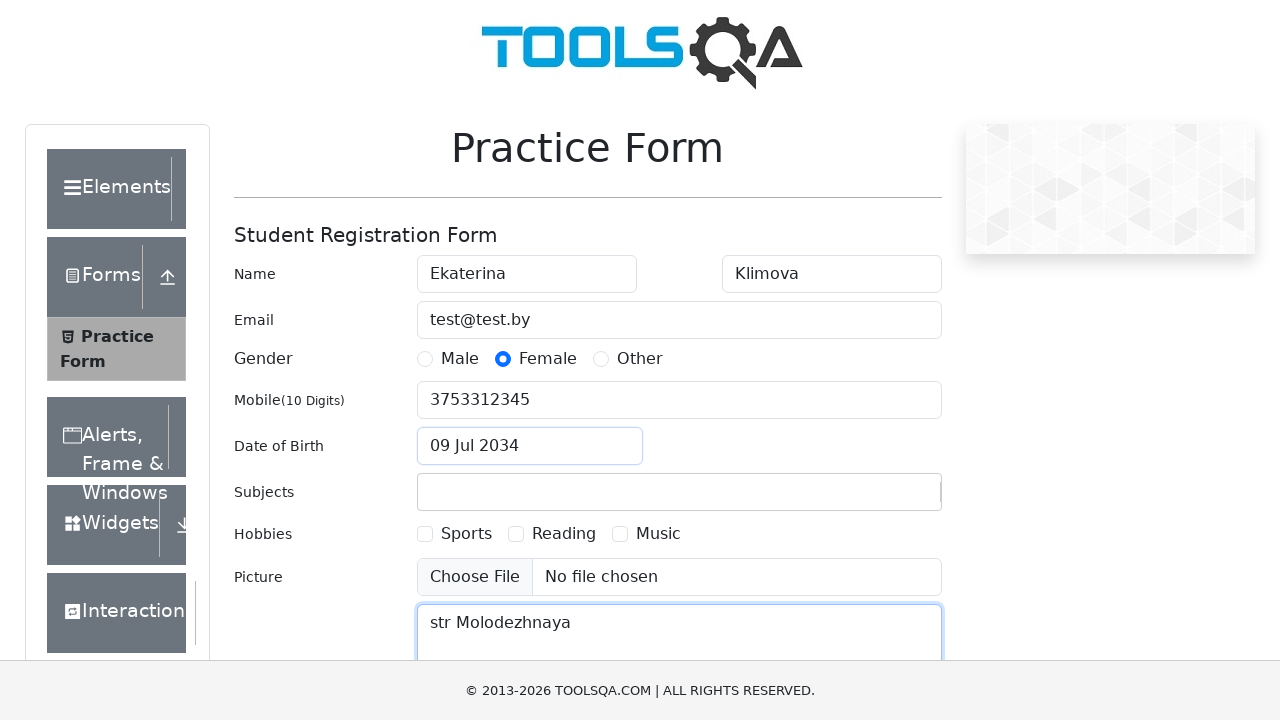

Selected first hobby checkbox at (466, 534) on label[for='hobbies-checkbox-1']
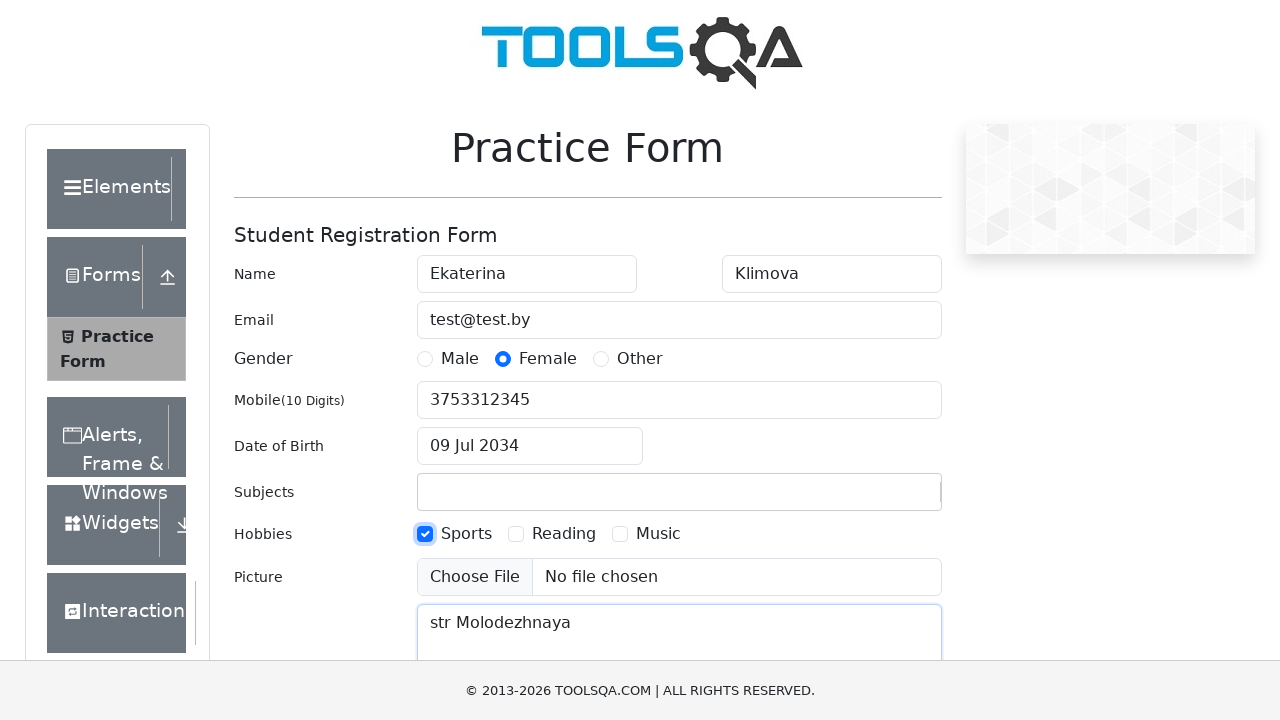

Selected second hobby checkbox at (564, 534) on label[for='hobbies-checkbox-2']
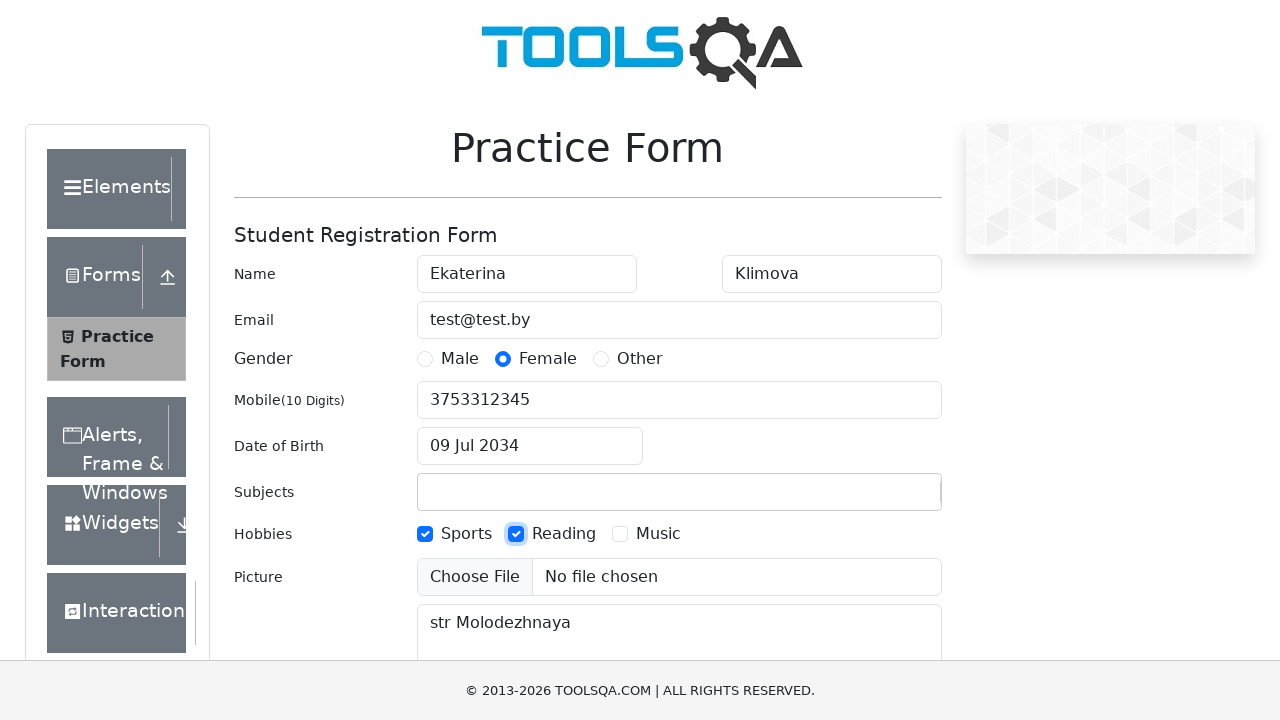

Selected third hobby checkbox at (658, 534) on label[for='hobbies-checkbox-3']
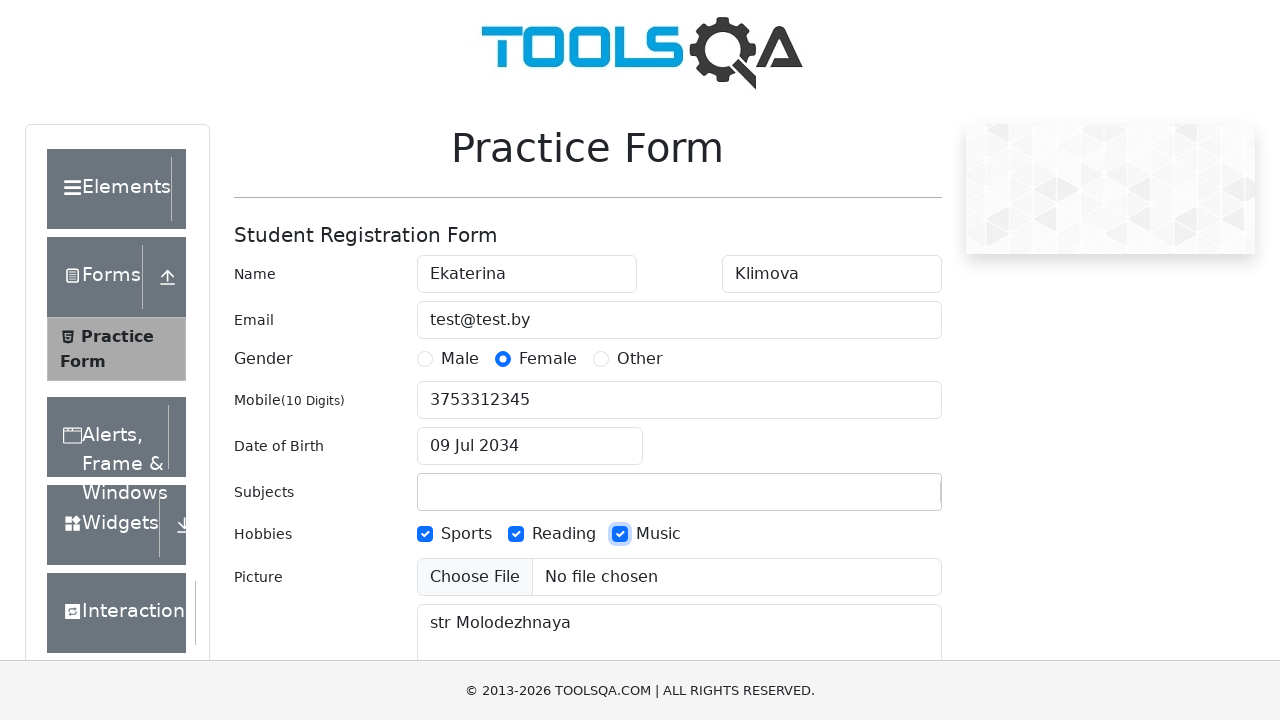

Scrolled submit button into view
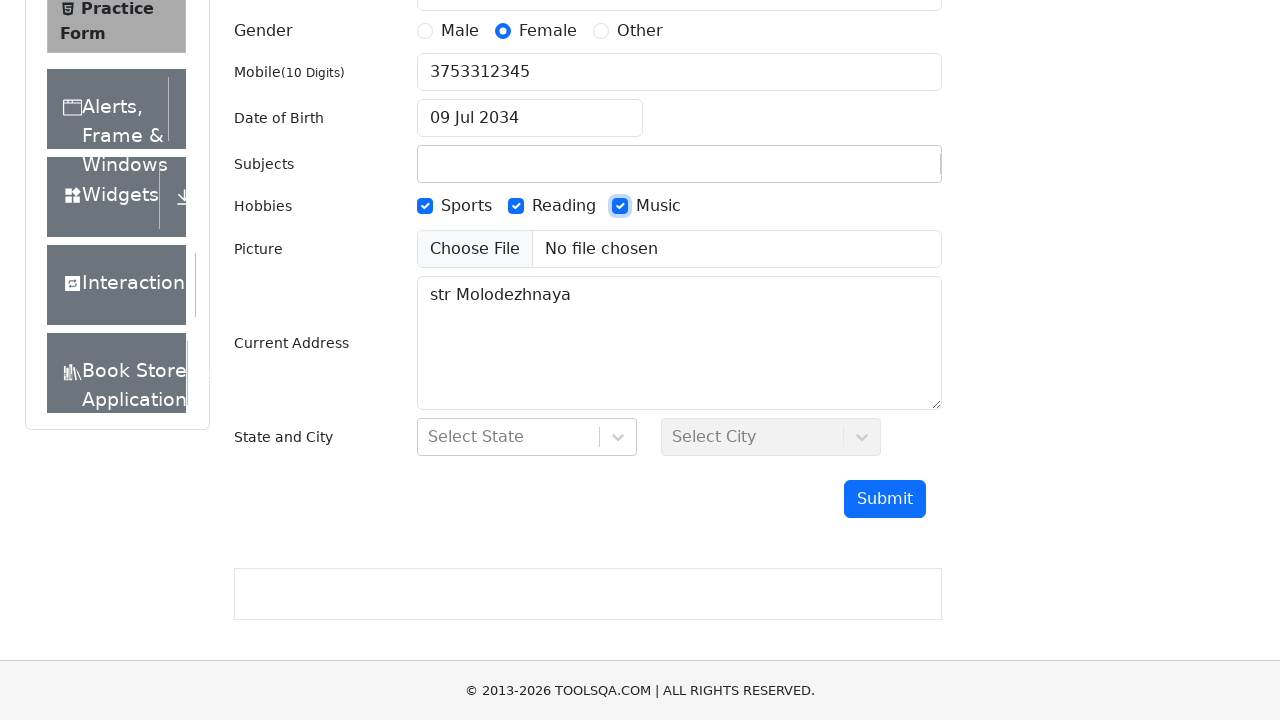

Filled state dropdown field with 'Haryana' on #react-select-3-input
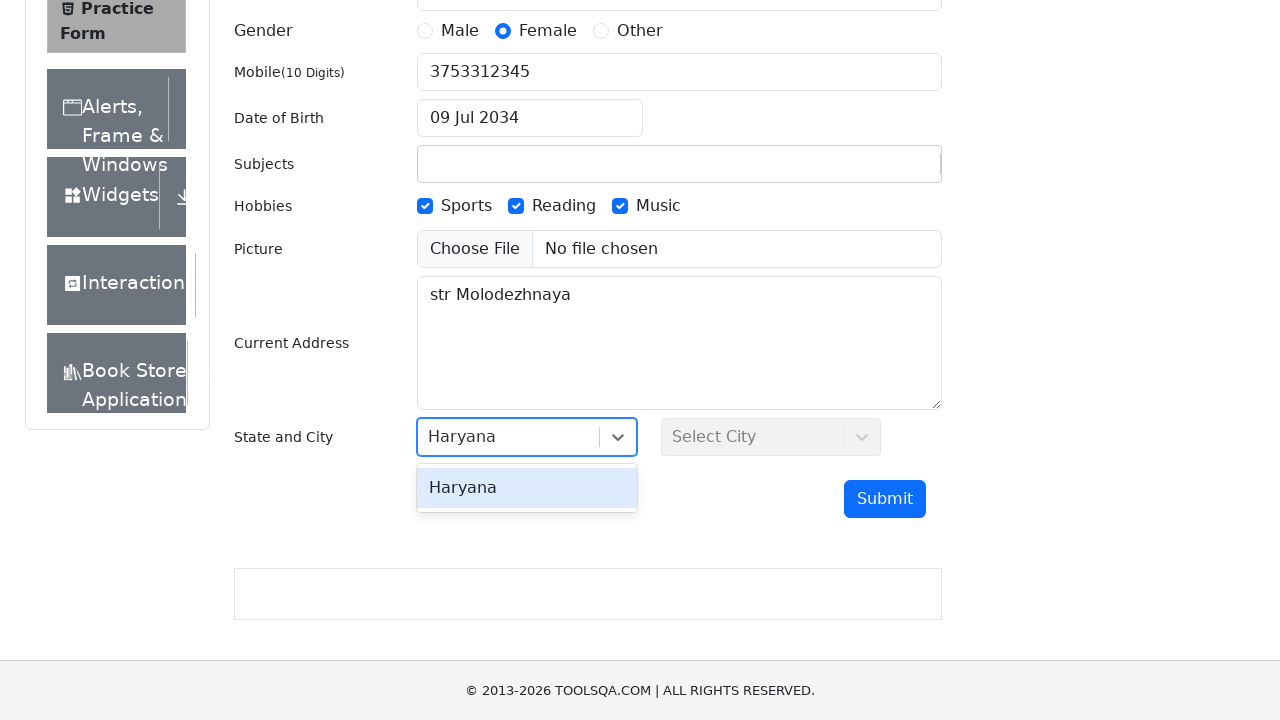

Pressed Enter to select 'Haryana' state
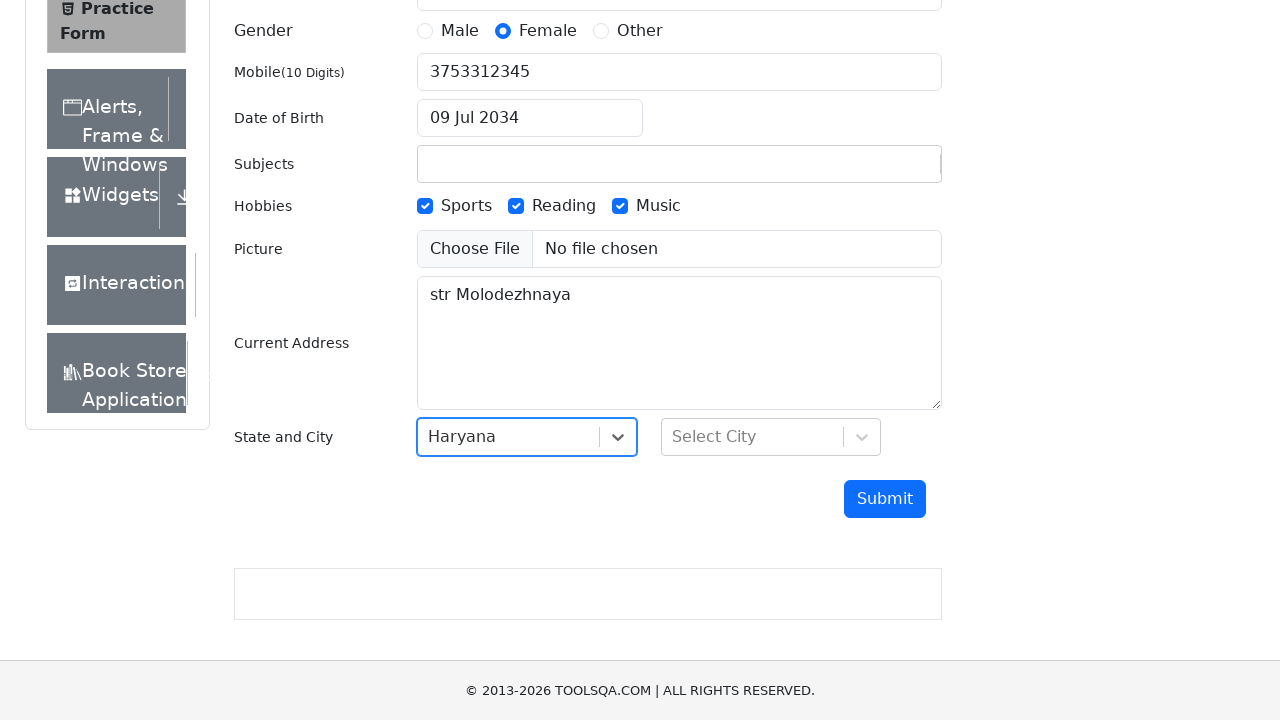

Scrolled to ensure city field is visible
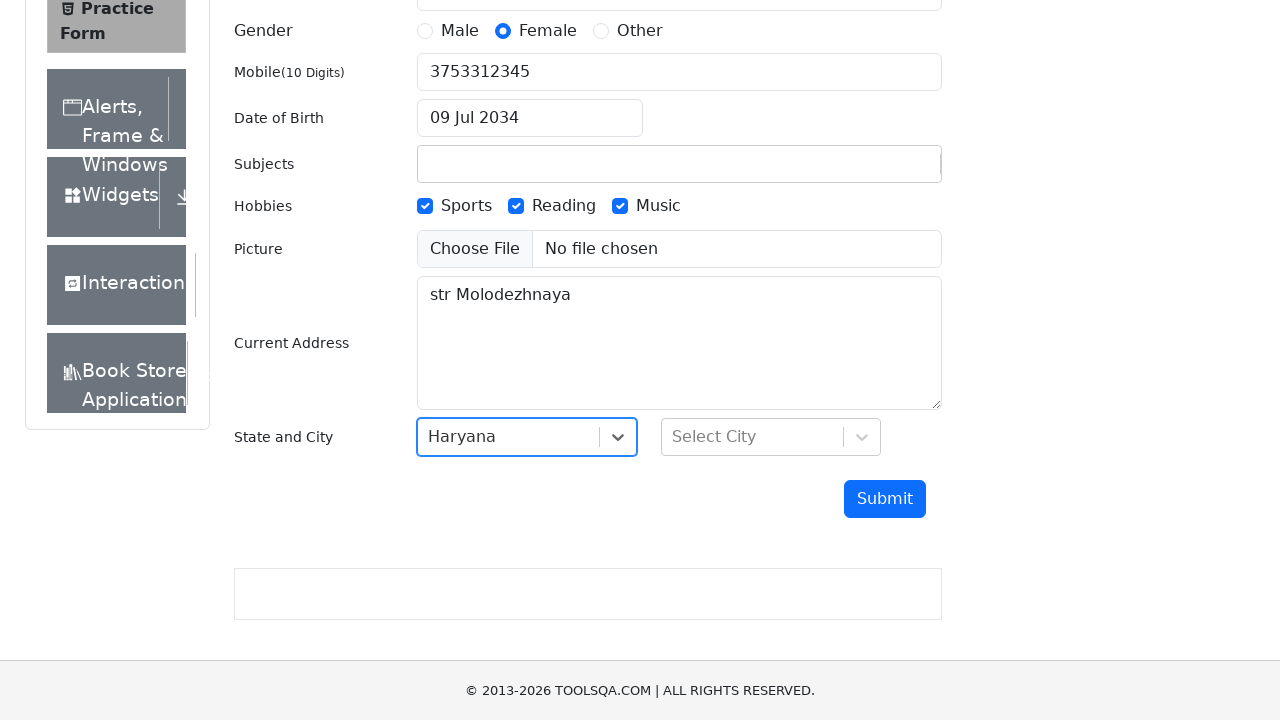

Filled city dropdown field with 'Karnal' on #react-select-4-input
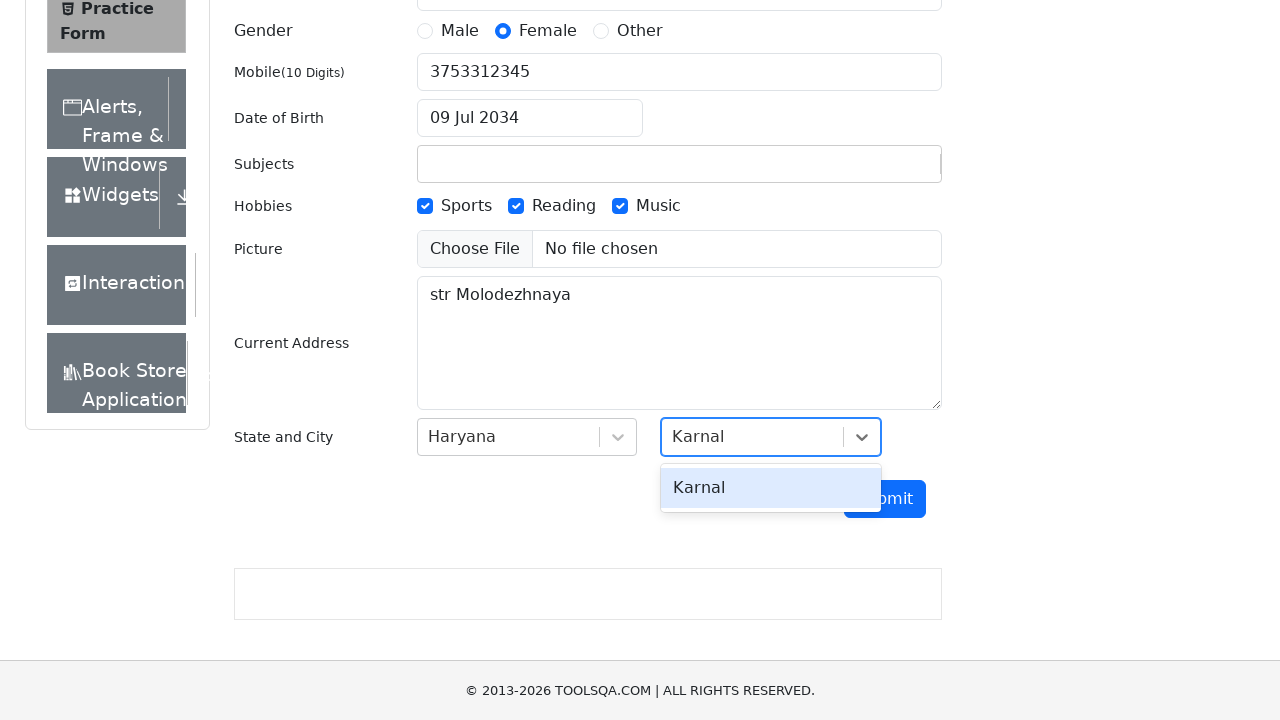

Pressed Enter to select 'Karnal' city
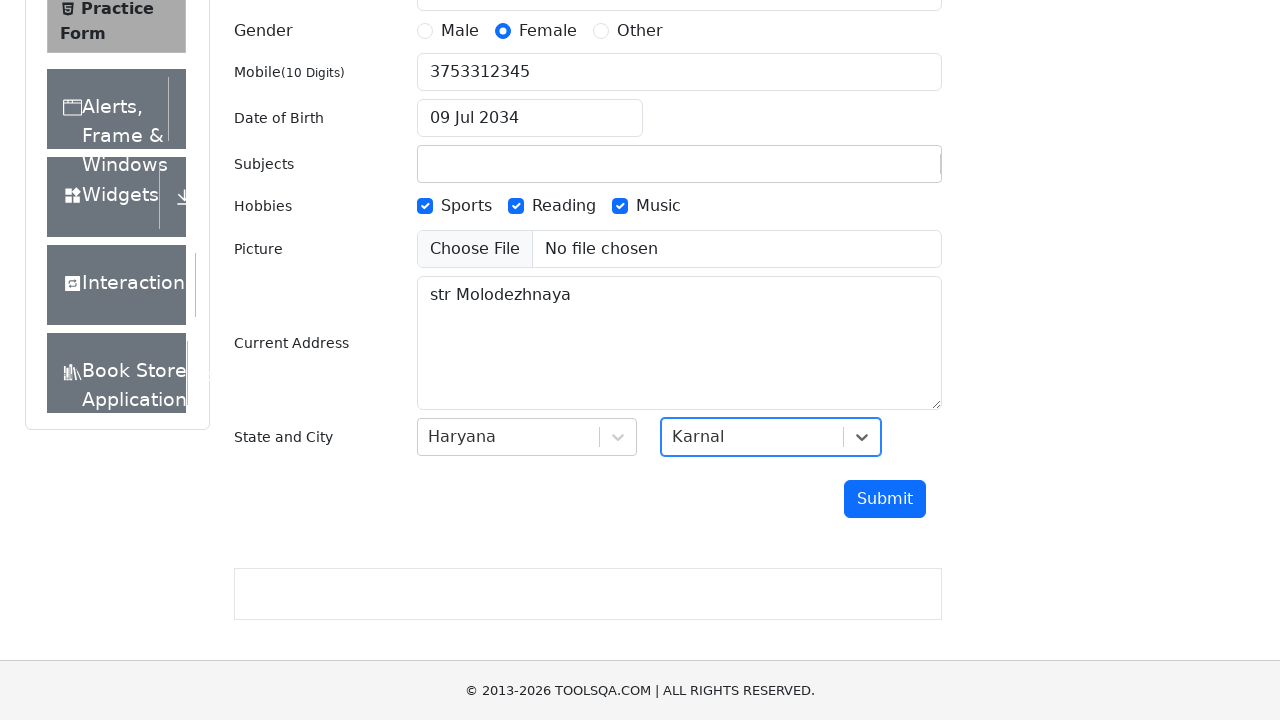

Filled subjects field with 'automation' on input#subjectsInput
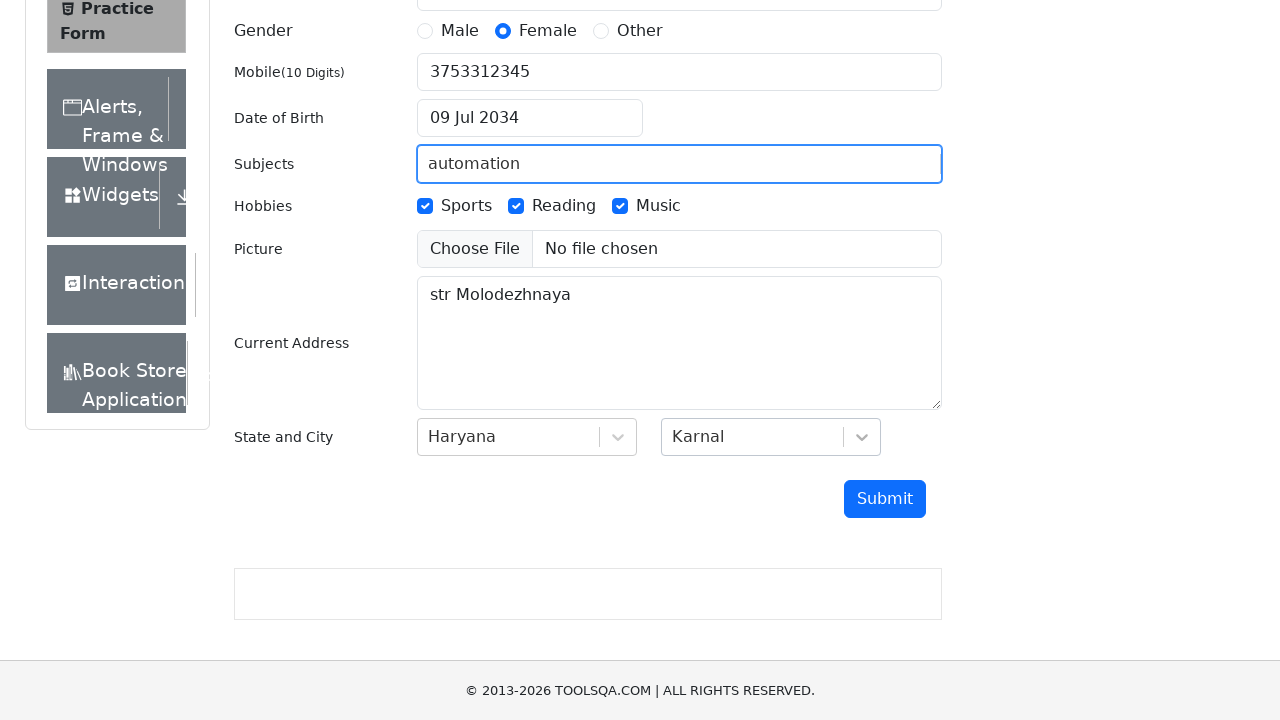

Scrolled to make submit button visible
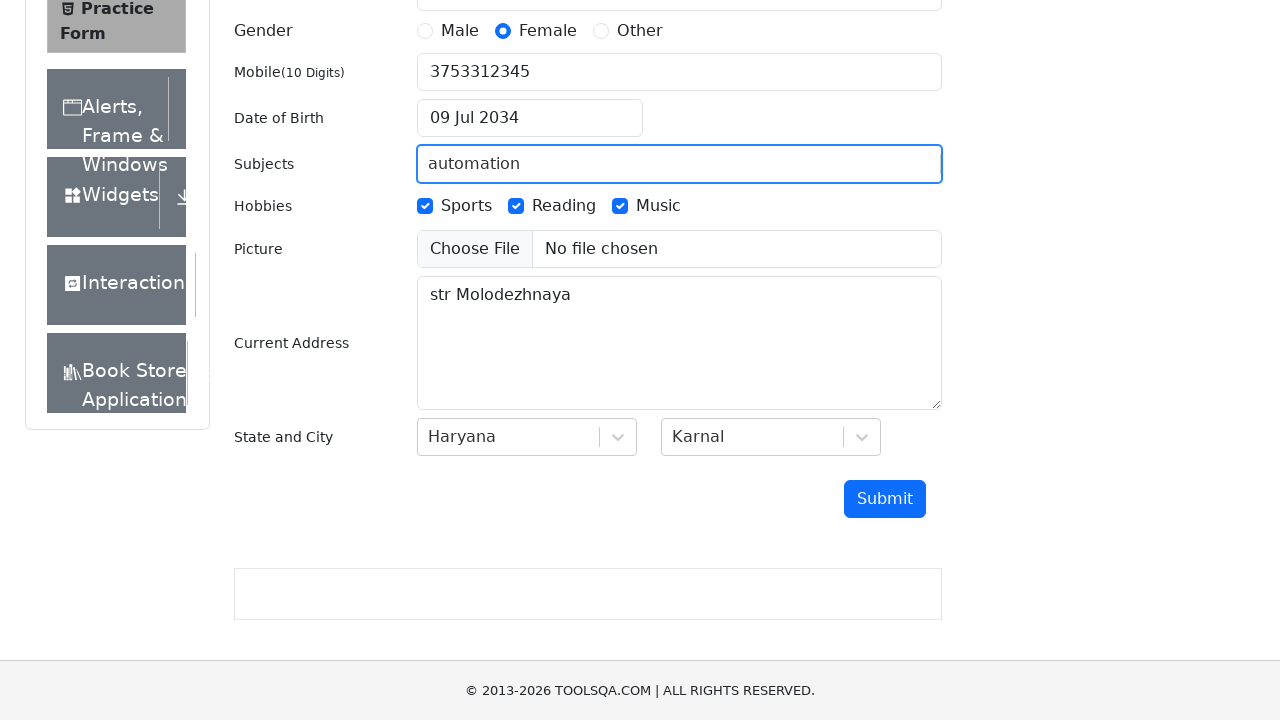

Clicked submit button to submit the form at (885, 499) on button#submit
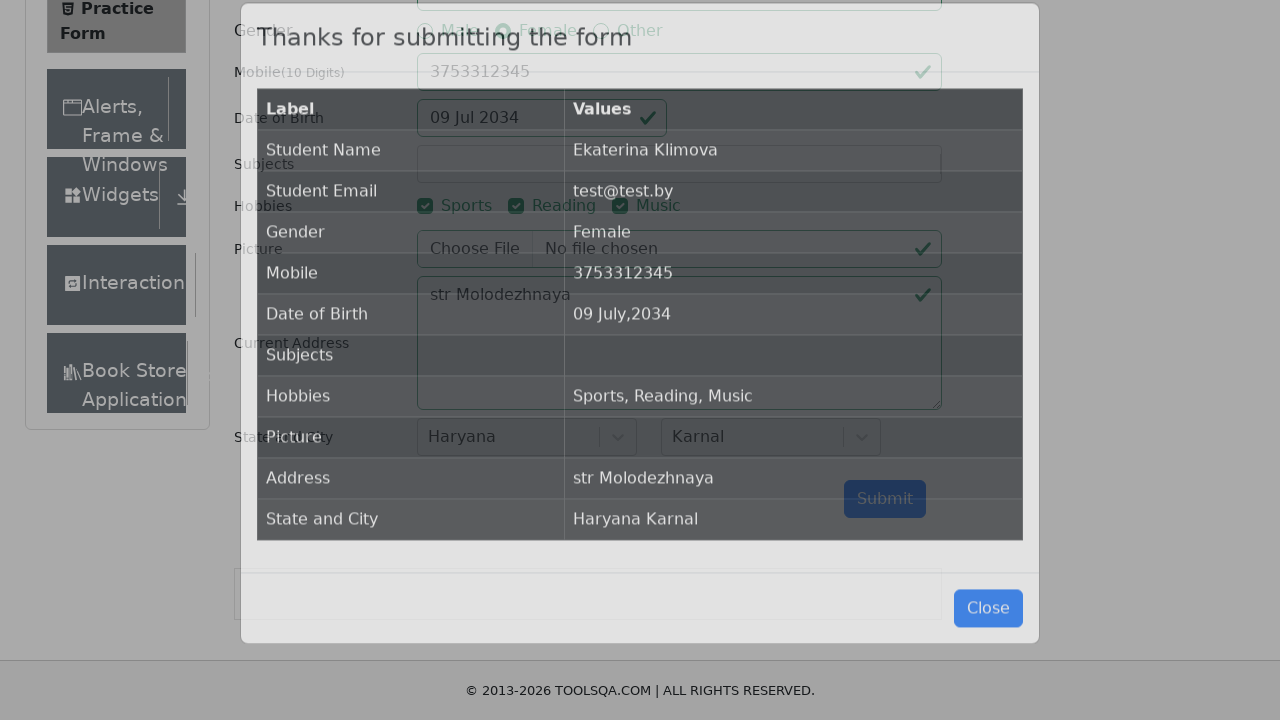

Confirmation modal loaded - Student Name field visible
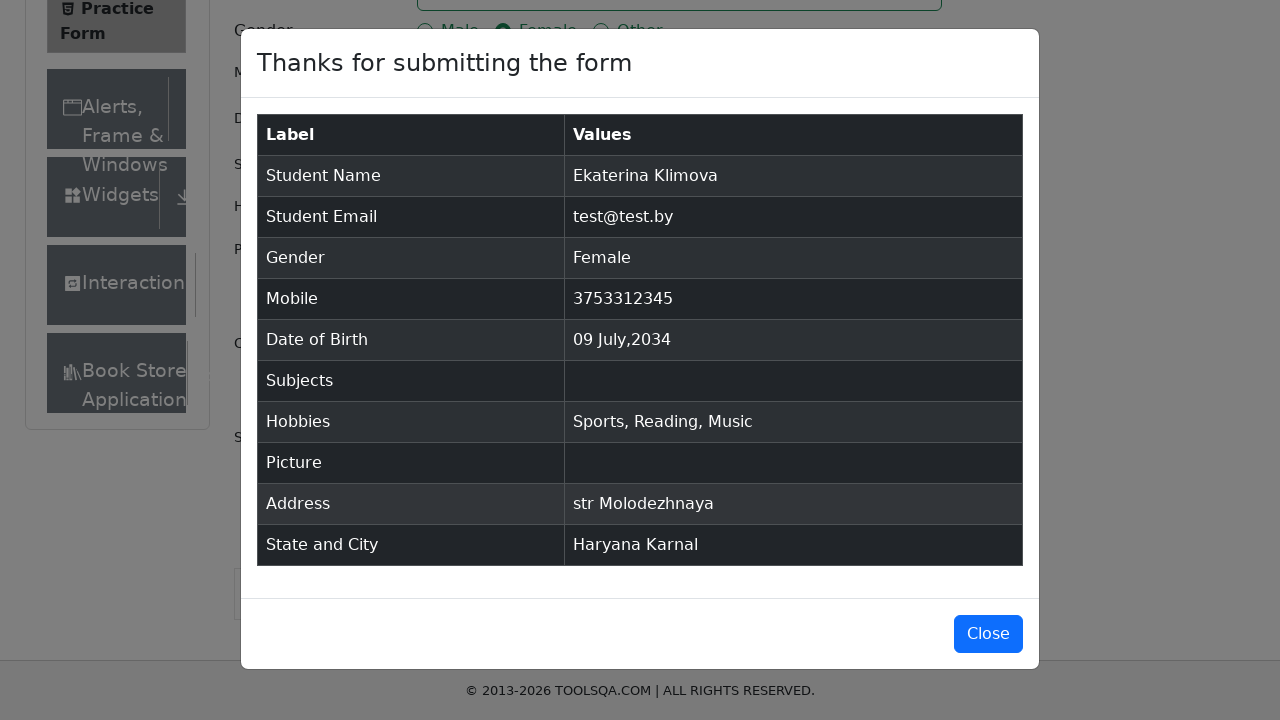

Verified Student Email field in confirmation modal
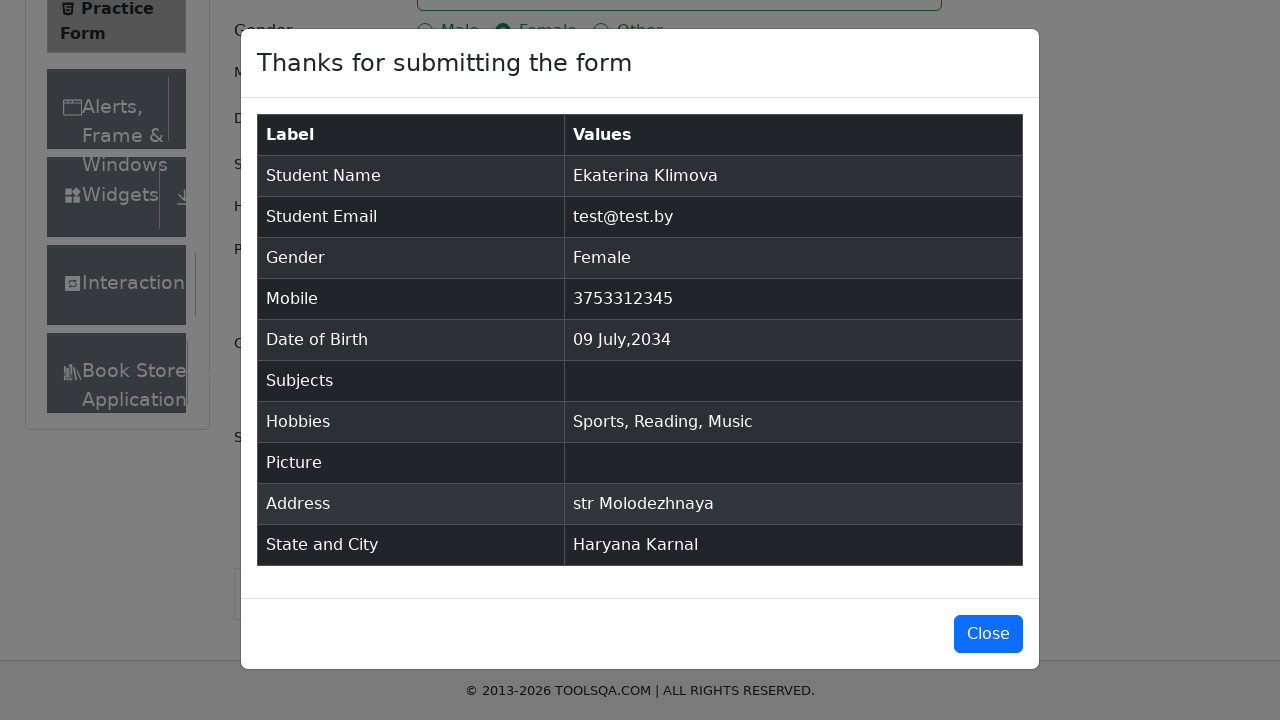

Verified Gender field in confirmation modal
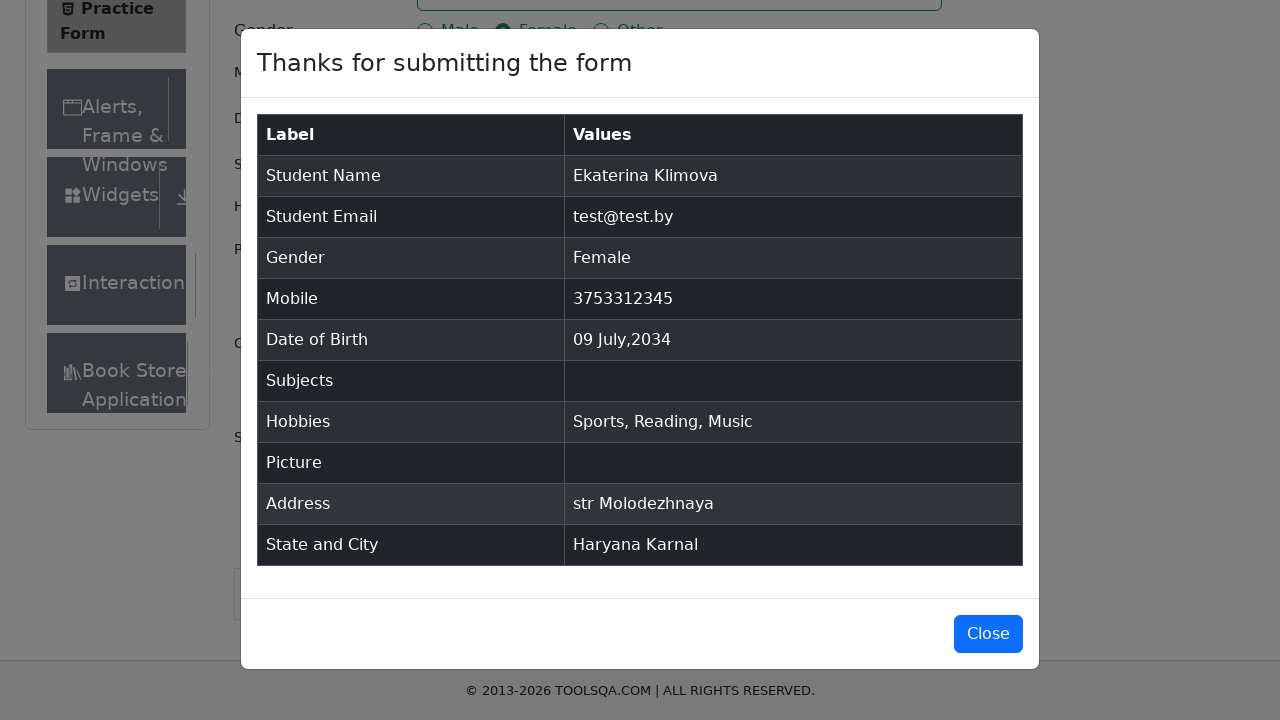

Verified Mobile field in confirmation modal
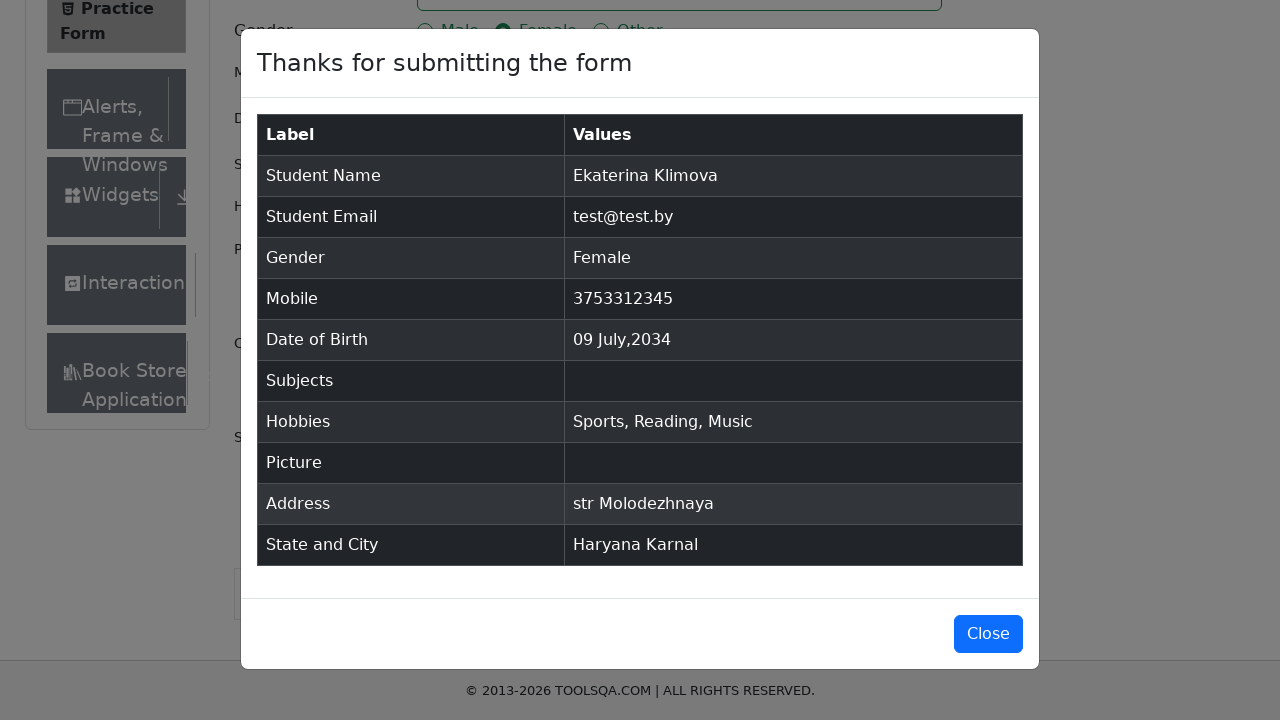

Verified Date of Birth field in confirmation modal
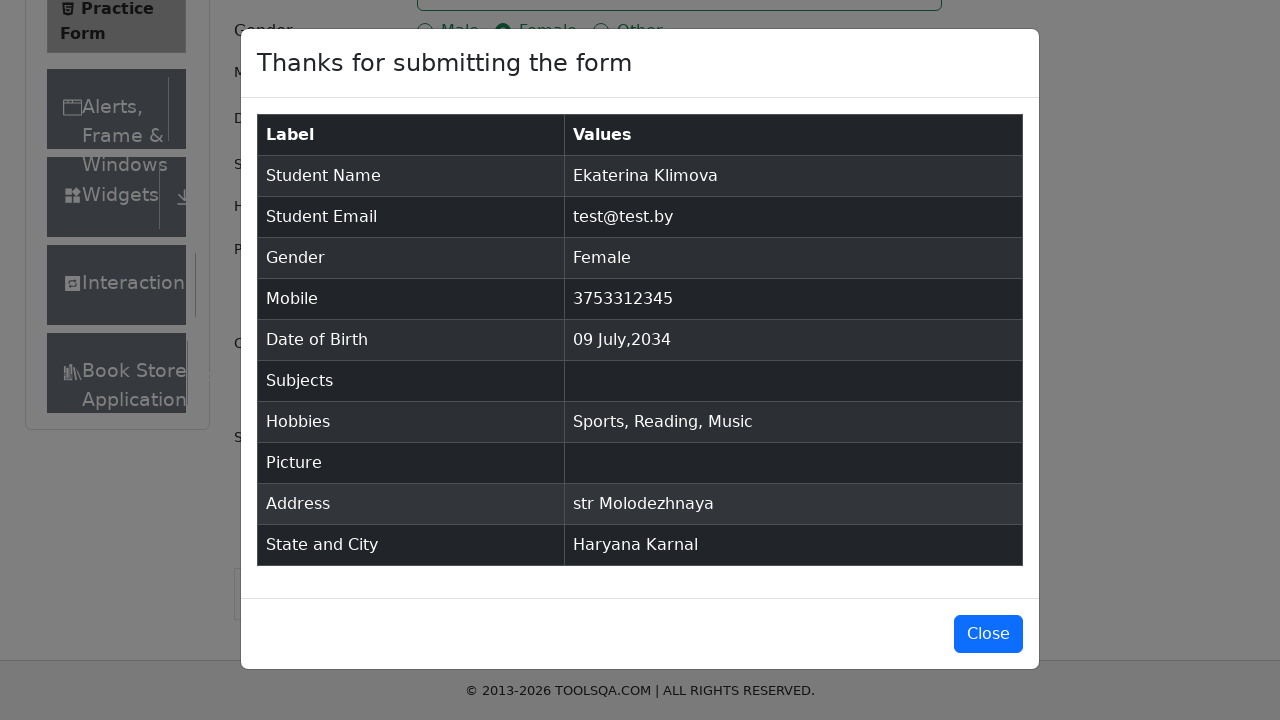

Verified Hobbies field in confirmation modal
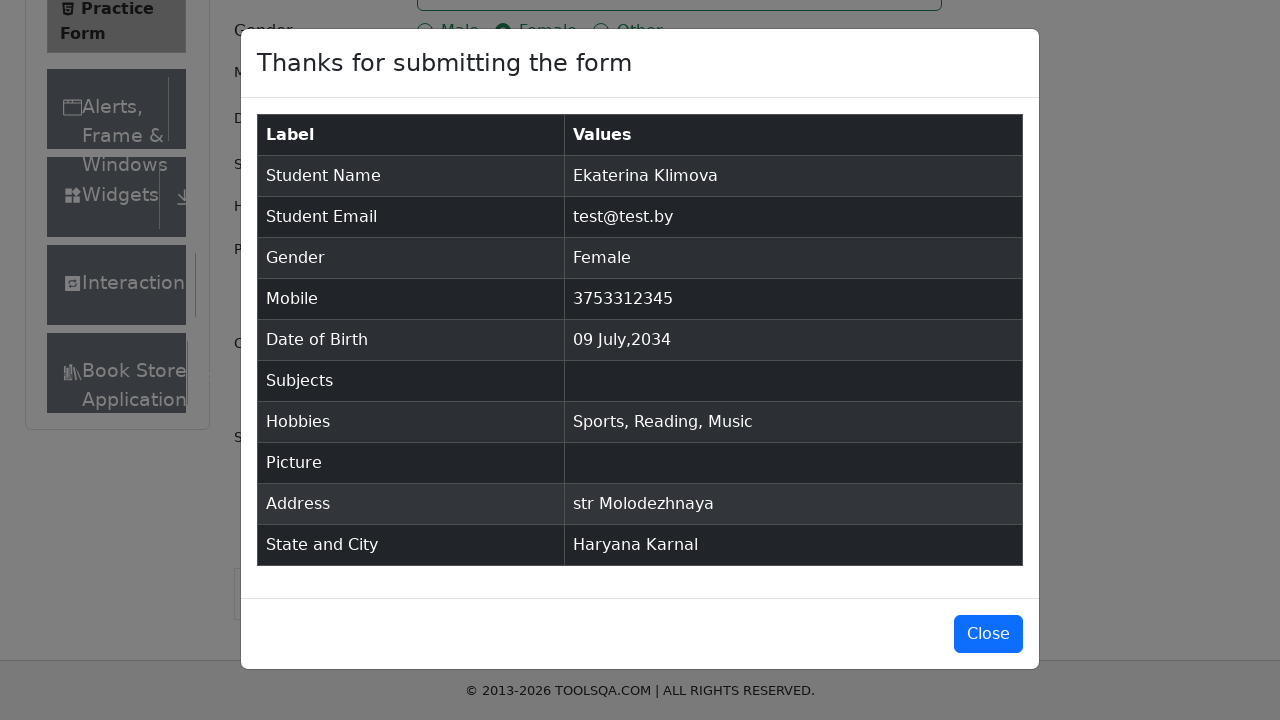

Verified Address field in confirmation modal
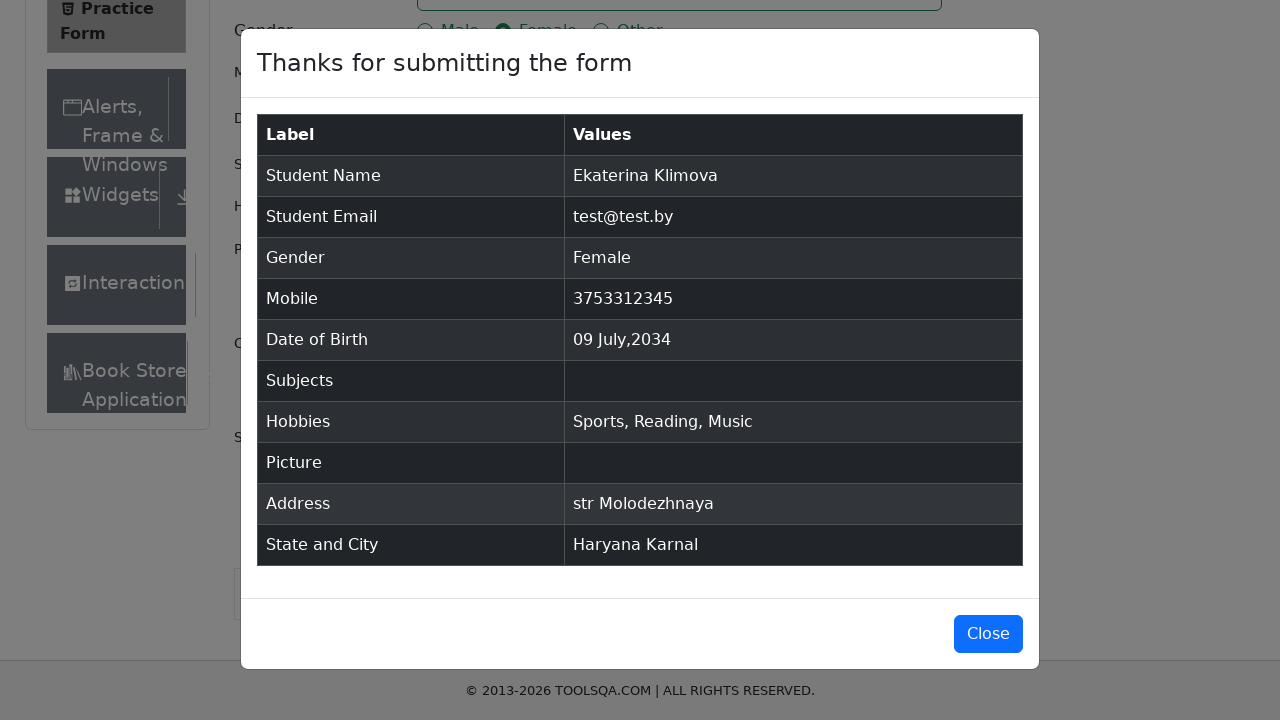

Verified State and City field in confirmation modal
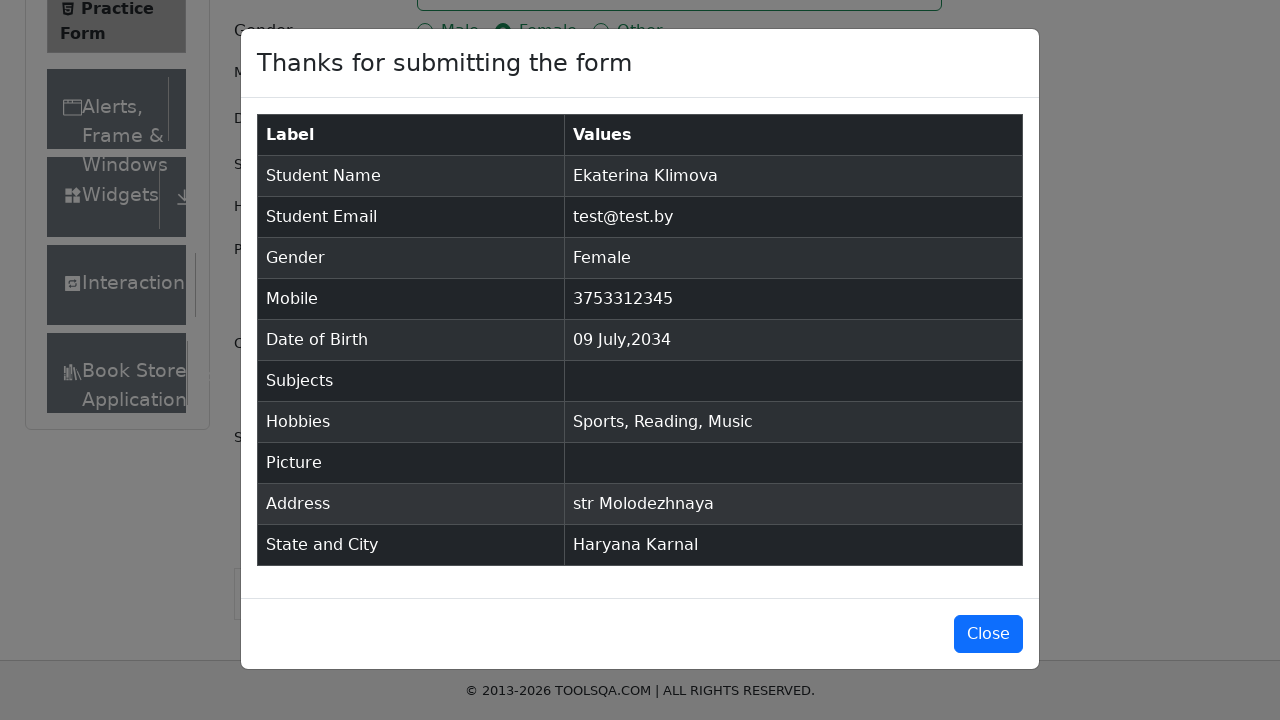

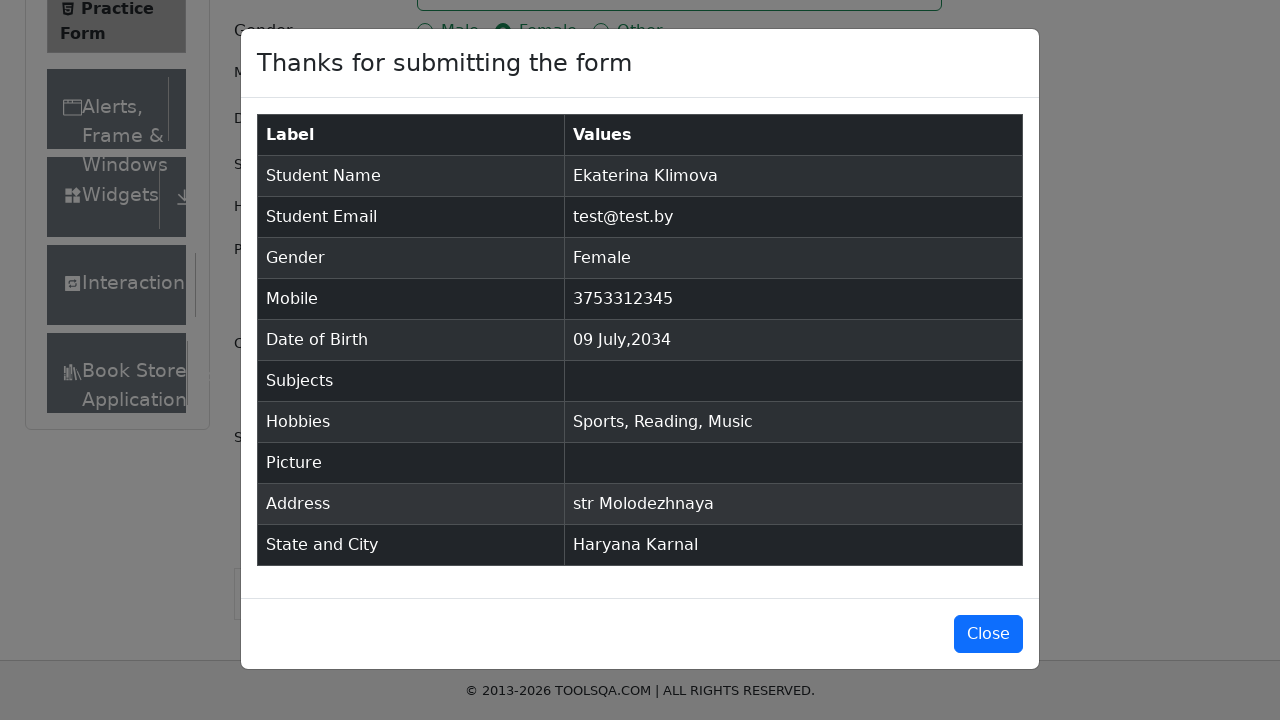